Tests a dynamic table by clicking the Table Data button, entering JSON data into the text box, clicking Refresh Table, and verifying the table displays the data correctly.

Starting URL: https://testpages.herokuapp.com/styled/tag/dynamic-table.html

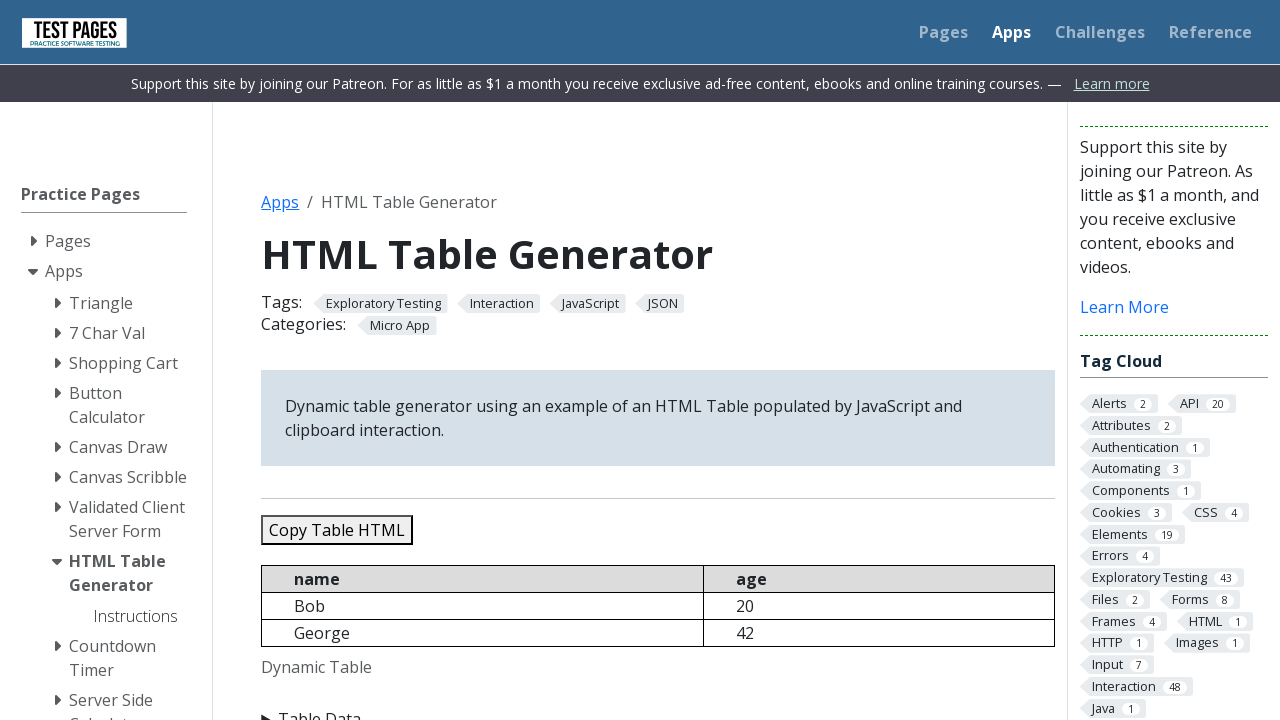

Clicked Table Data button to expand input area at (658, 708) on xpath=//summary[text()='Table Data']
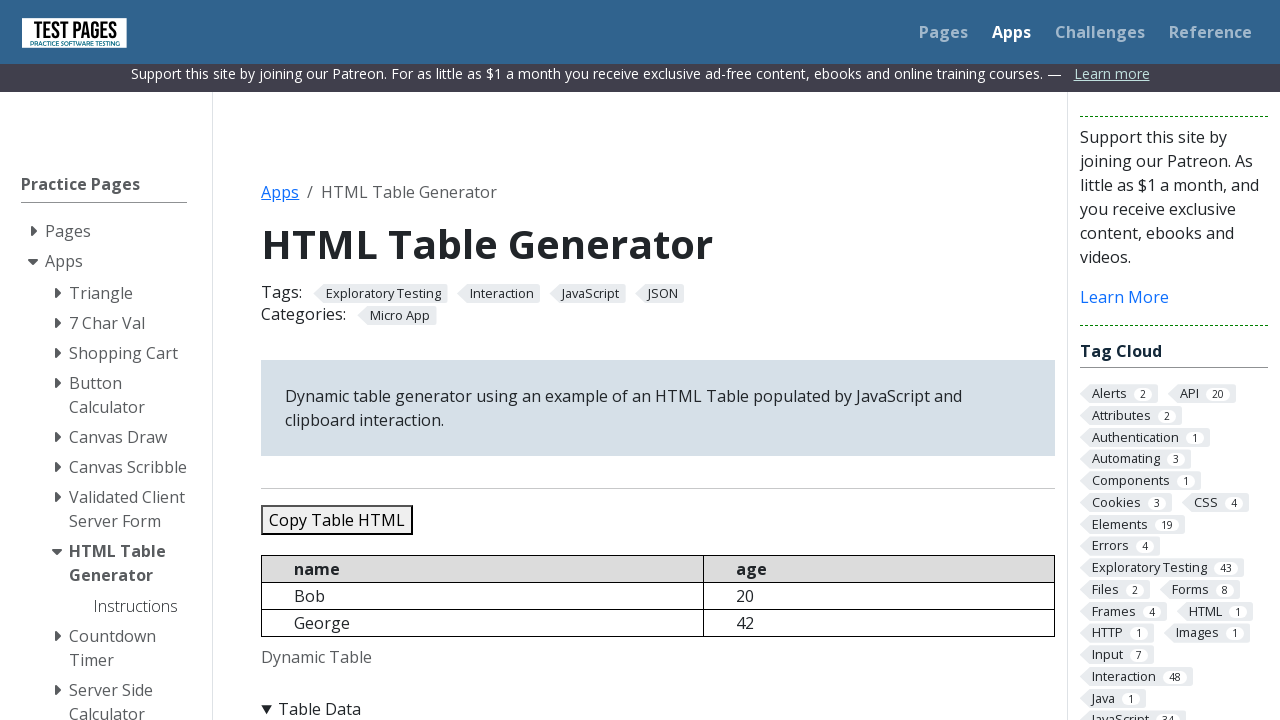

Cleared existing text in JSON data textbox on #jsondata
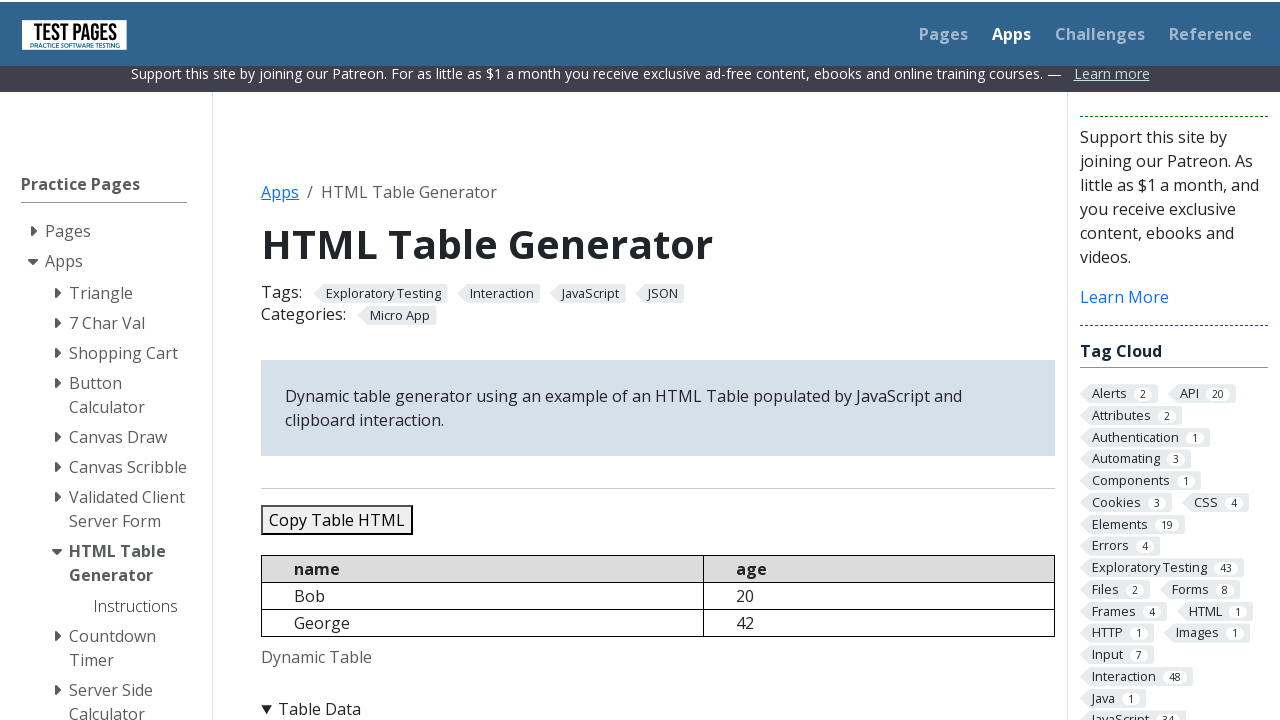

Filled JSON data textbox with sample data (Bob, George, Sara) on #jsondata
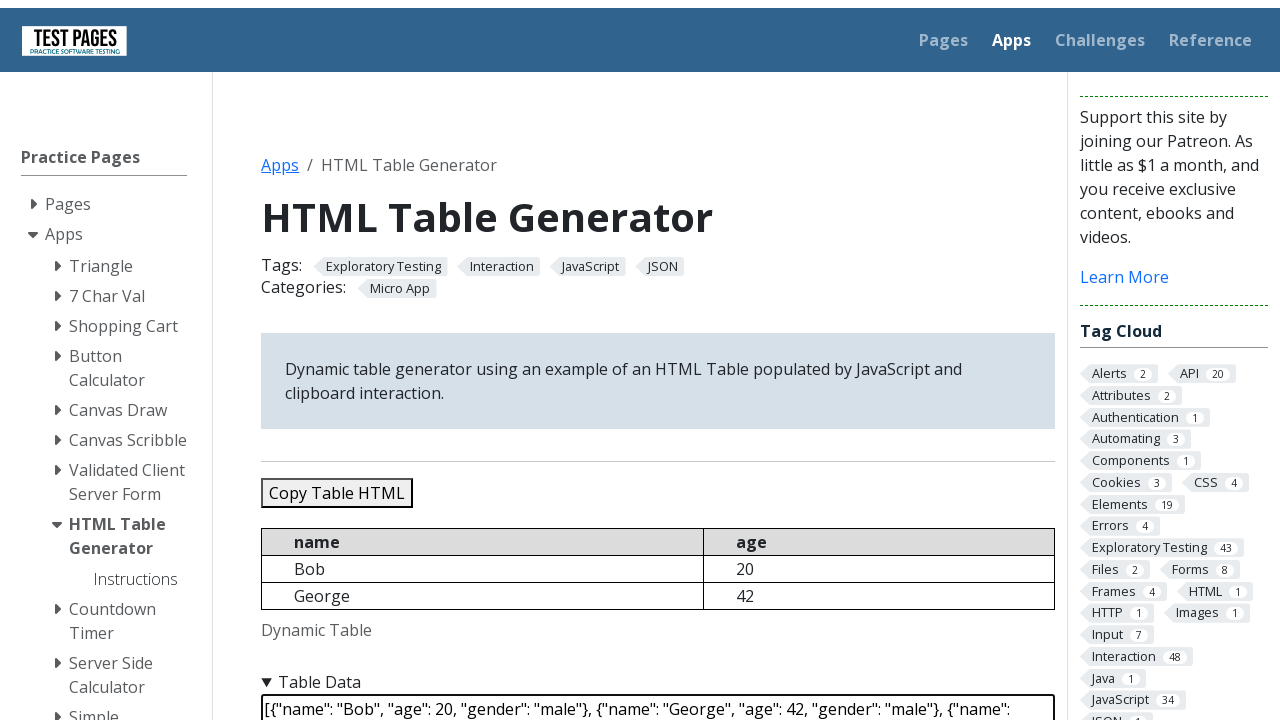

Clicked Refresh Table button at (359, 360) on #refreshtable
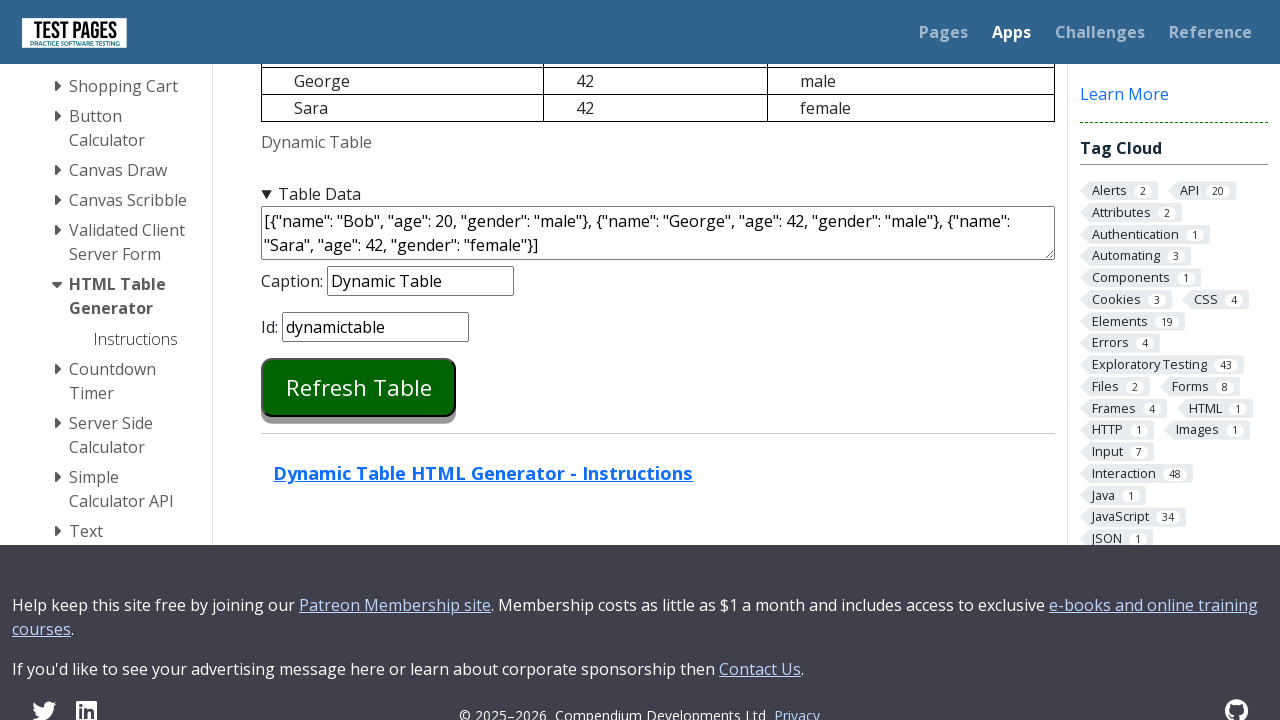

Dynamic table loaded
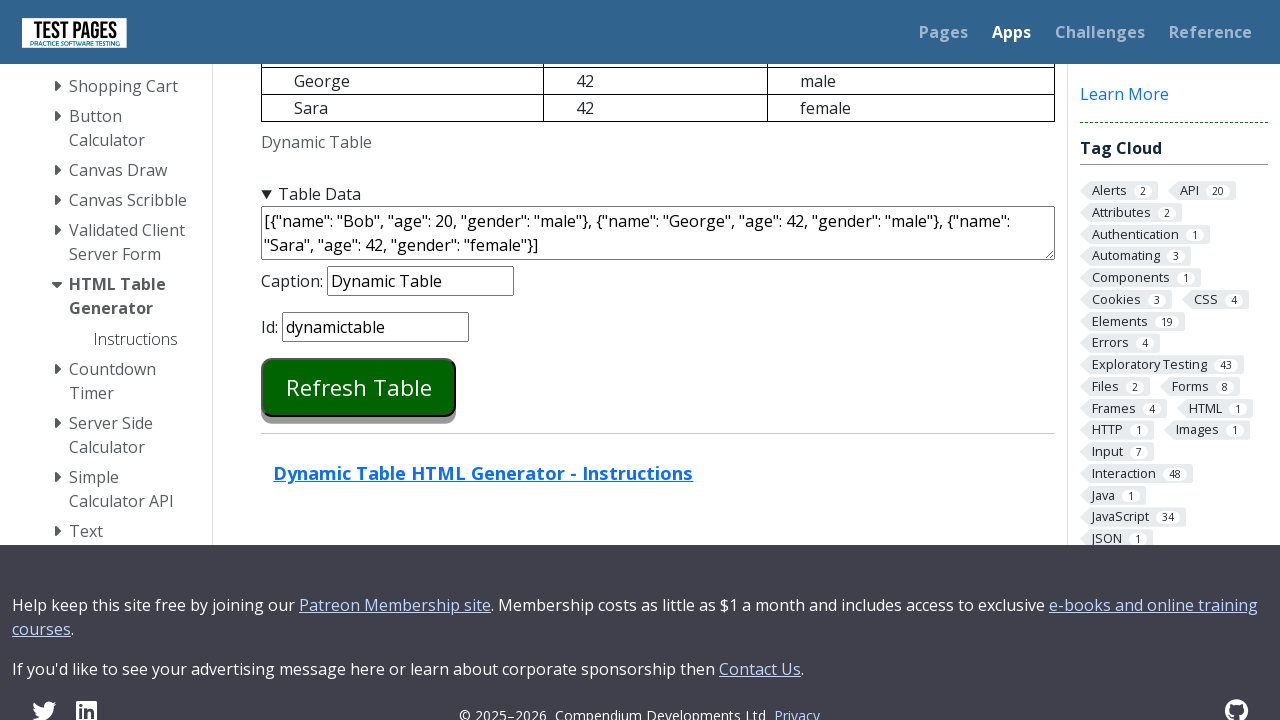

Verified table contains 'Bob'
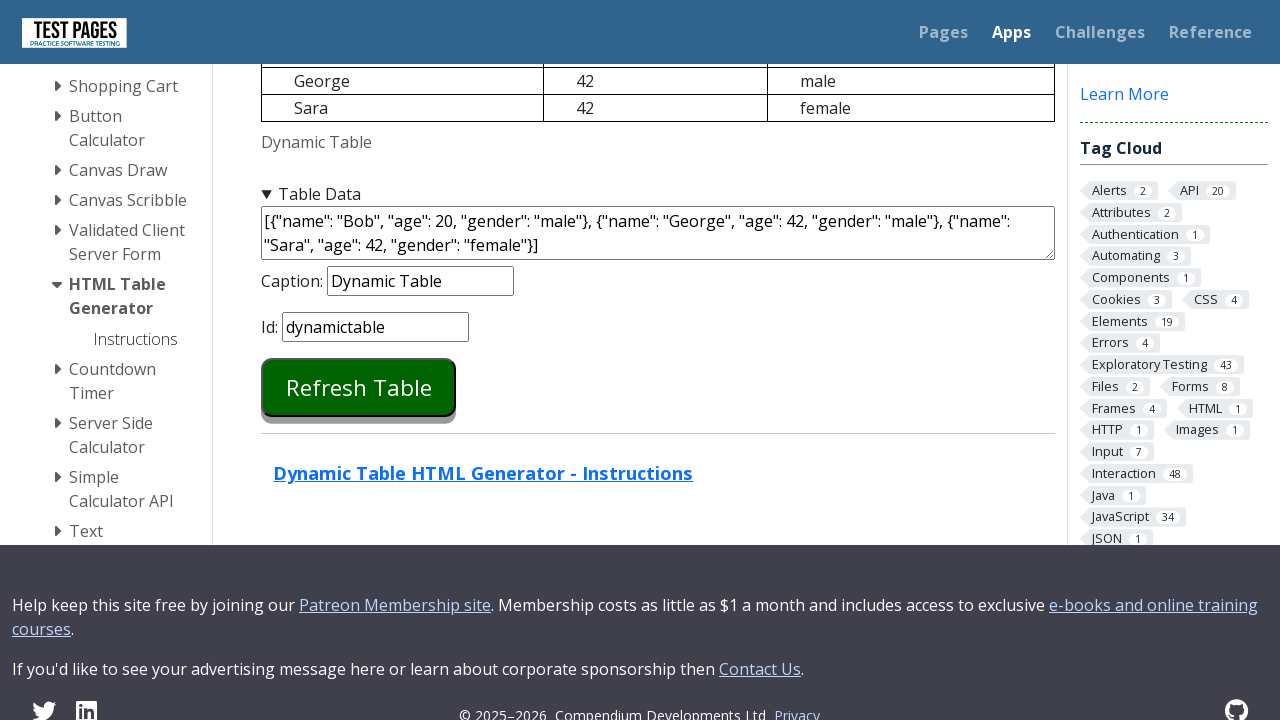

Verified table contains 'George'
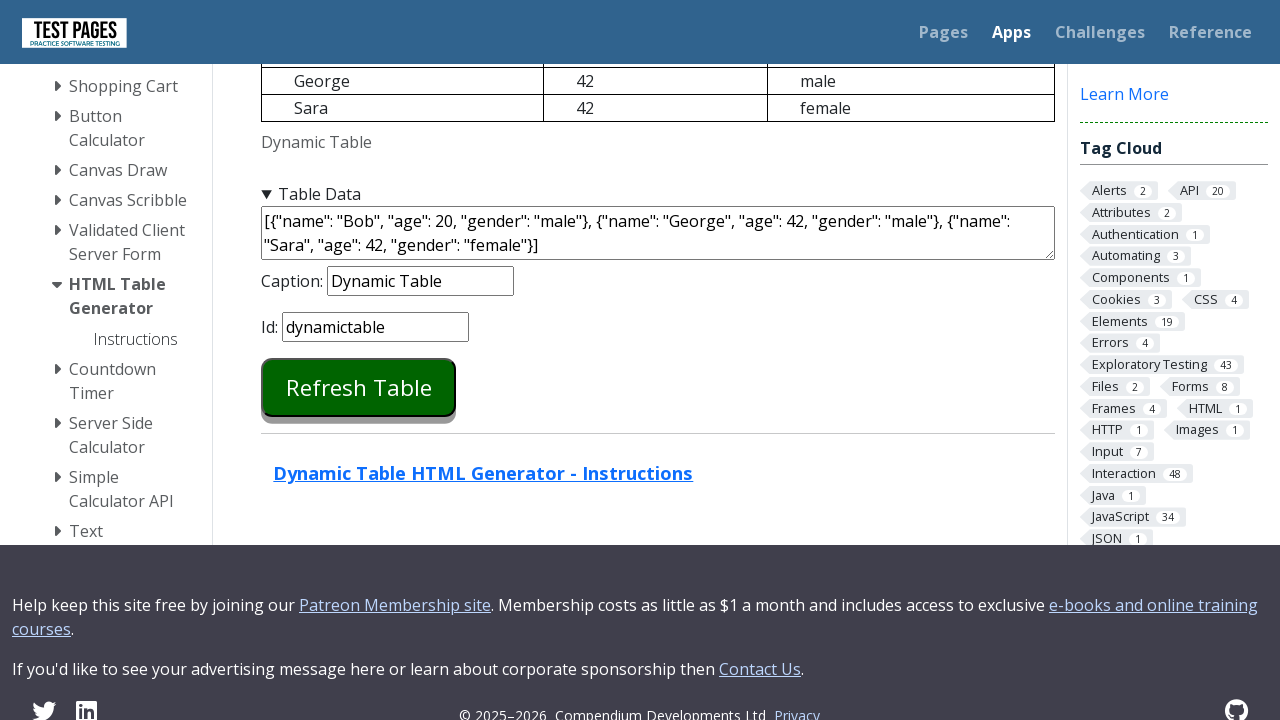

Verified table contains 'Sara'
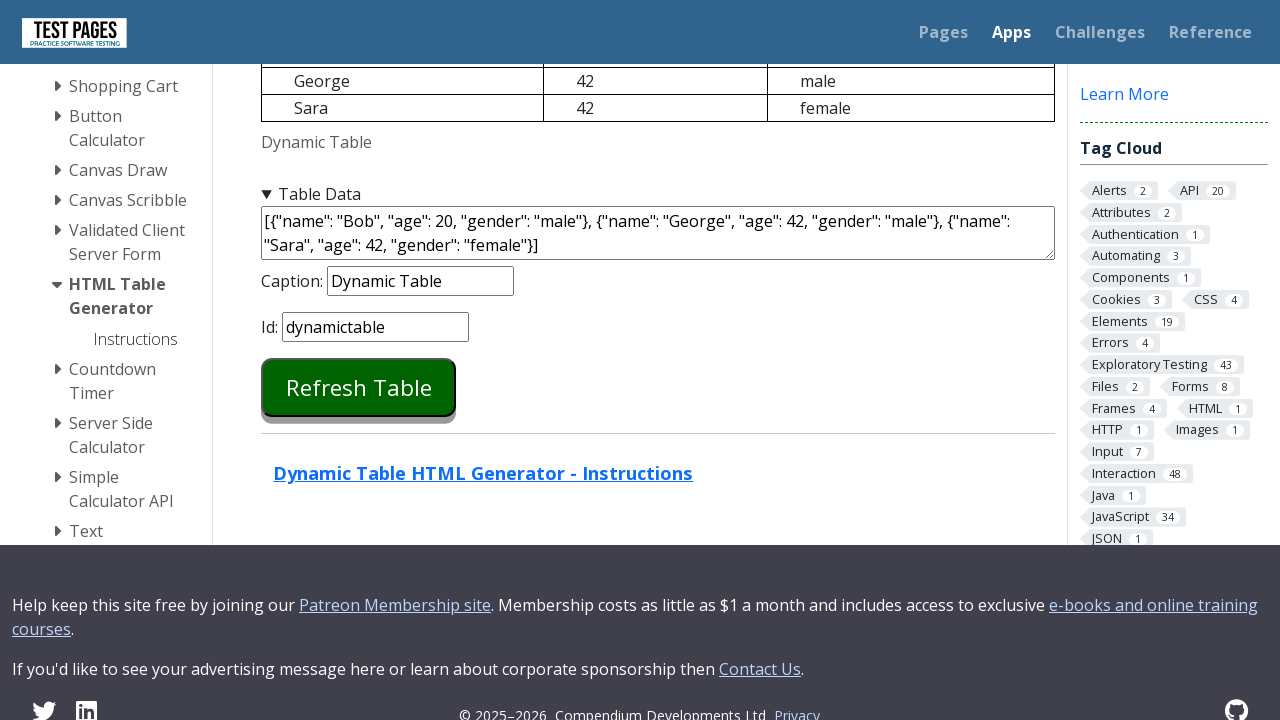

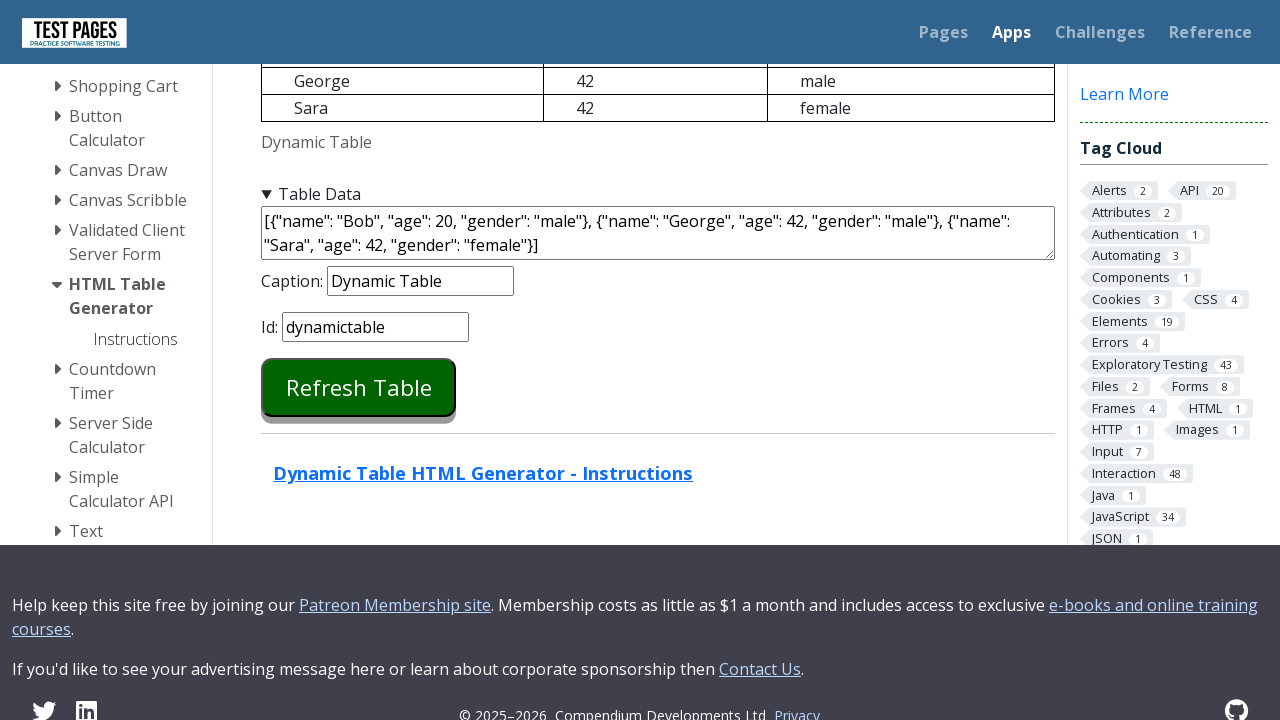